Tests filtering to display all todo items regardless of completion status

Starting URL: https://demo.playwright.dev/todomvc

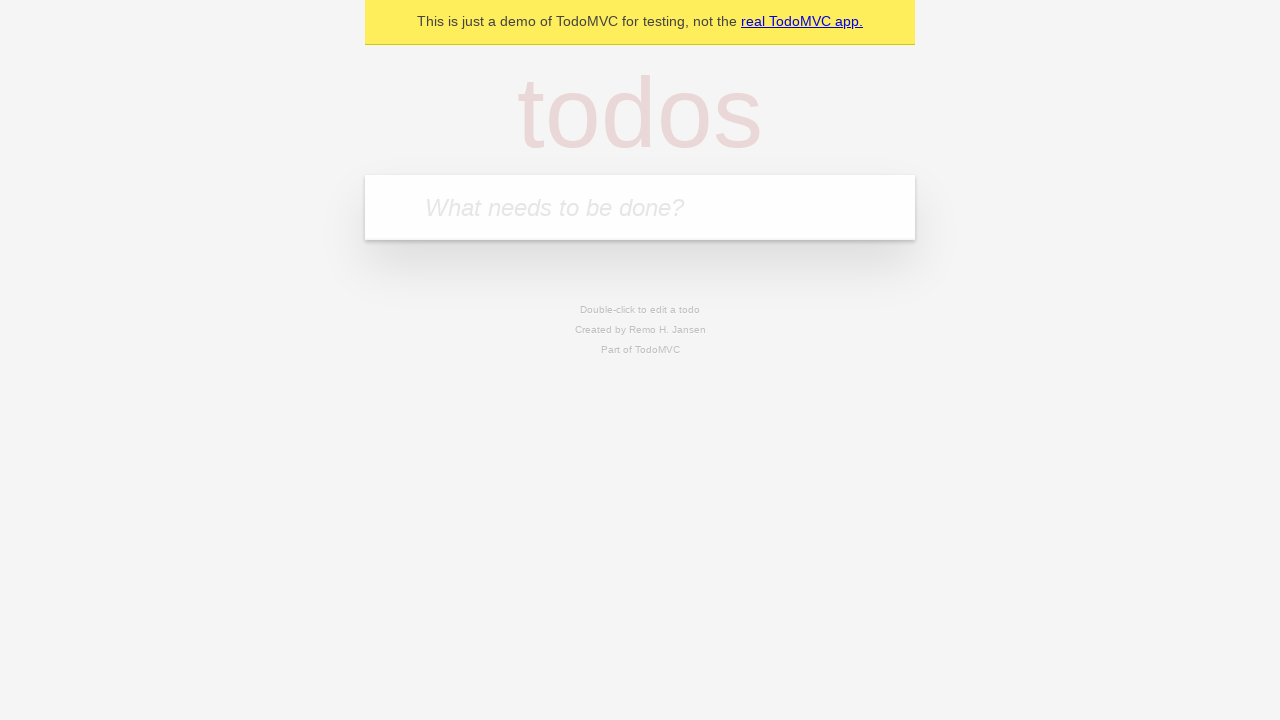

Filled todo input with 'draft Christmas Party plans' on internal:attr=[placeholder="What needs to be done?"i]
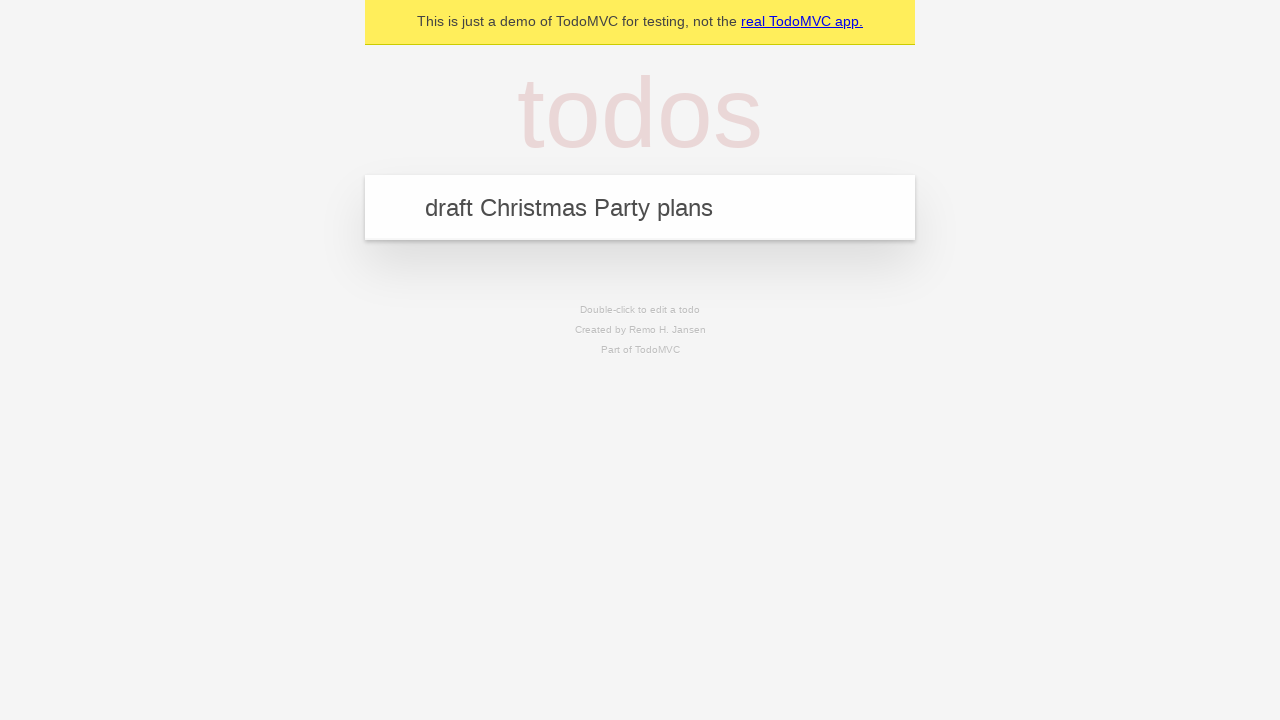

Pressed Enter to create todo 'draft Christmas Party plans' on internal:attr=[placeholder="What needs to be done?"i]
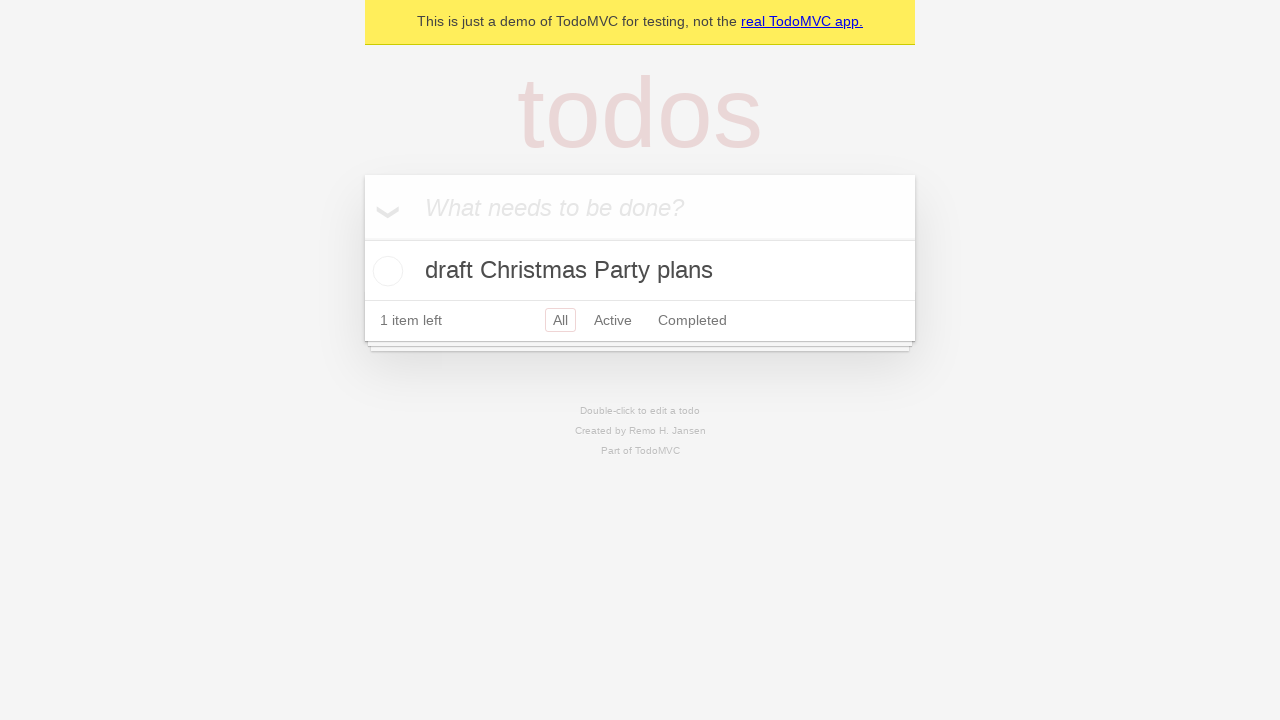

Filled todo input with 'tell HR about the party' on internal:attr=[placeholder="What needs to be done?"i]
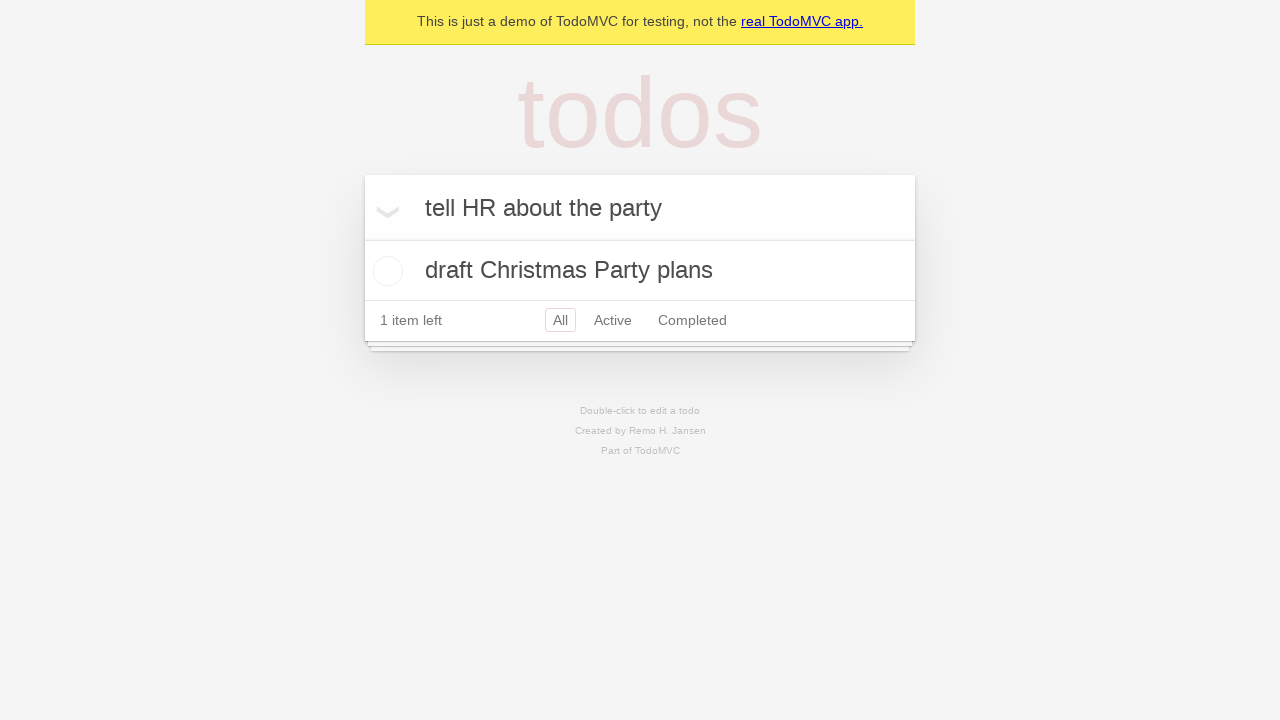

Pressed Enter to create todo 'tell HR about the party' on internal:attr=[placeholder="What needs to be done?"i]
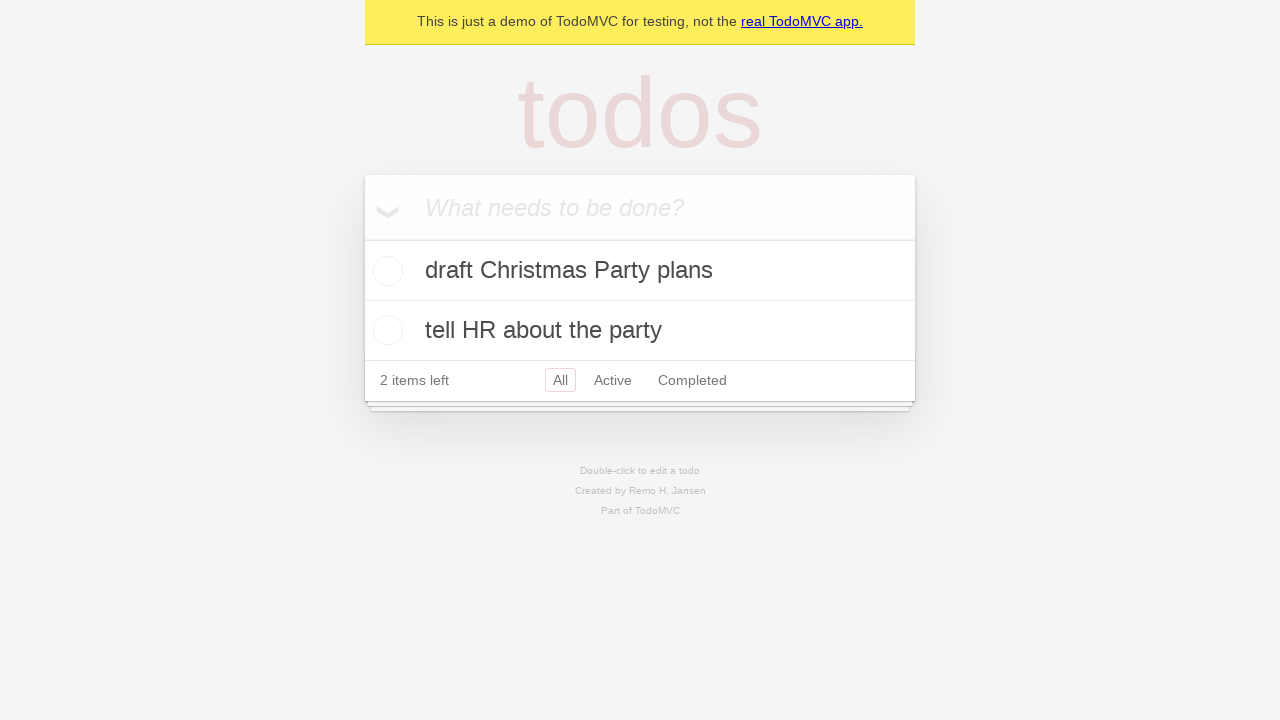

Filled todo input with 'send party budget over to Finance' on internal:attr=[placeholder="What needs to be done?"i]
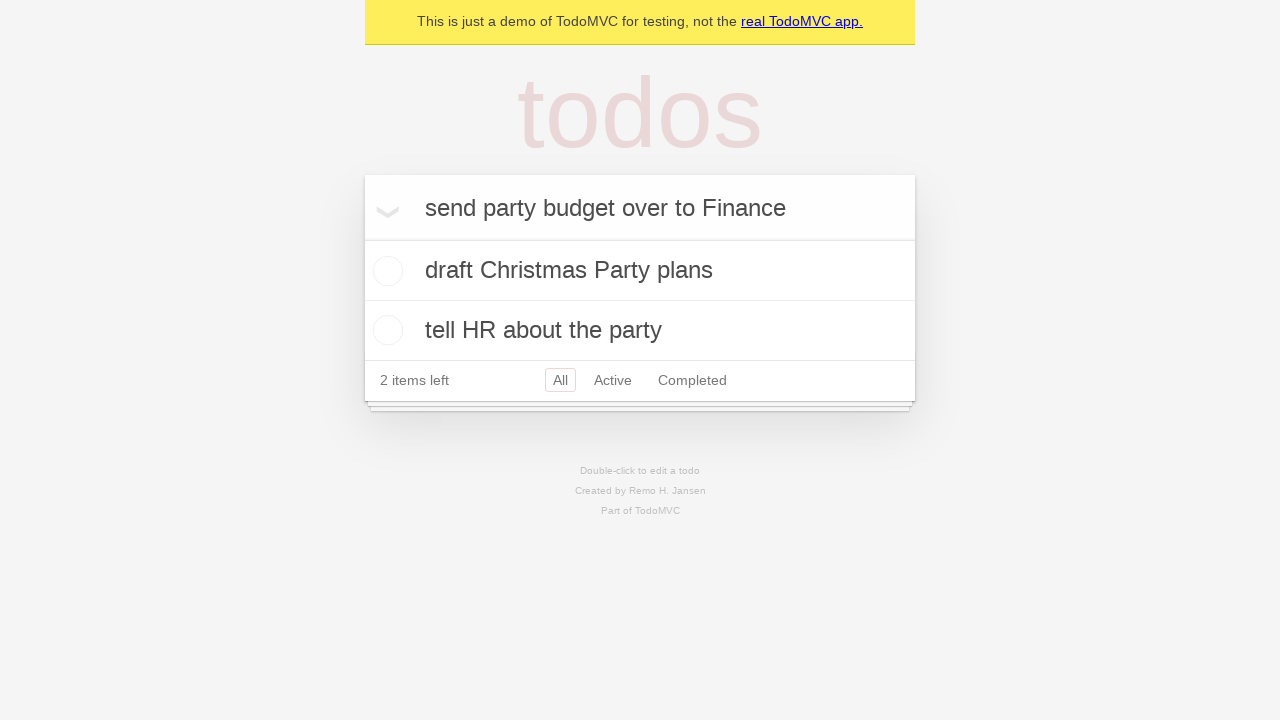

Pressed Enter to create todo 'send party budget over to Finance' on internal:attr=[placeholder="What needs to be done?"i]
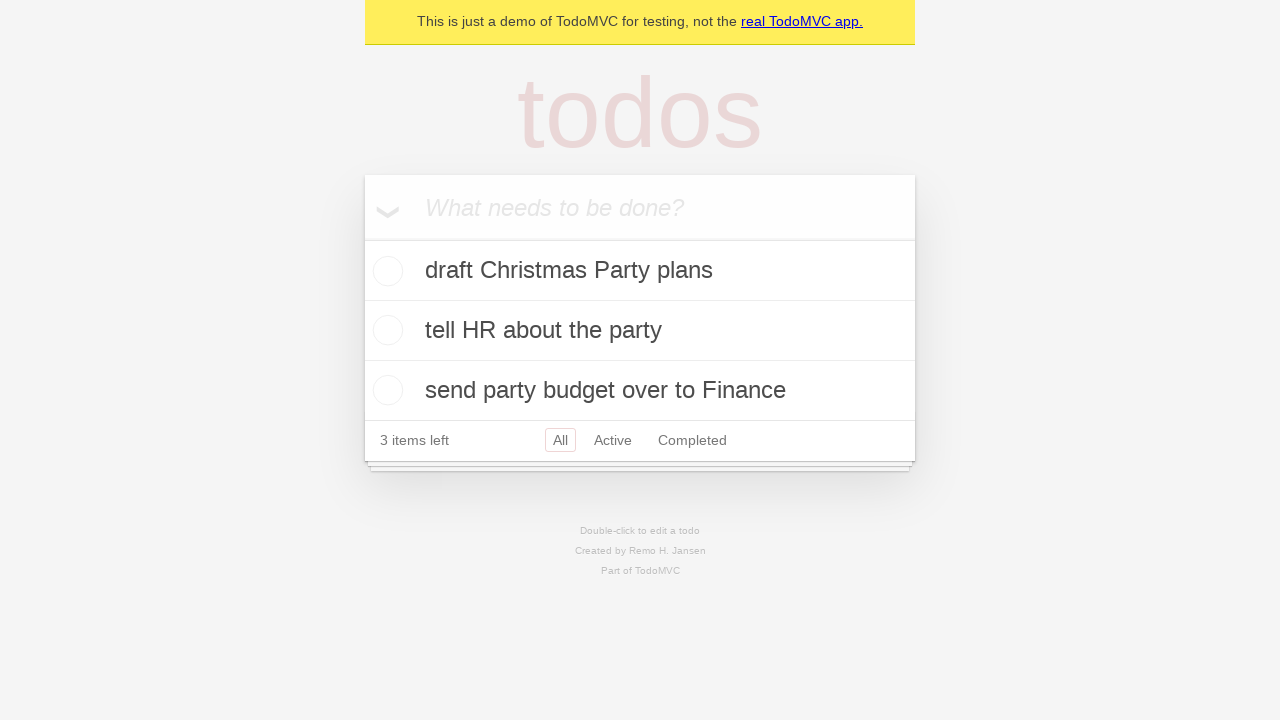

Filled todo input with 'get the party accepted by Management' on internal:attr=[placeholder="What needs to be done?"i]
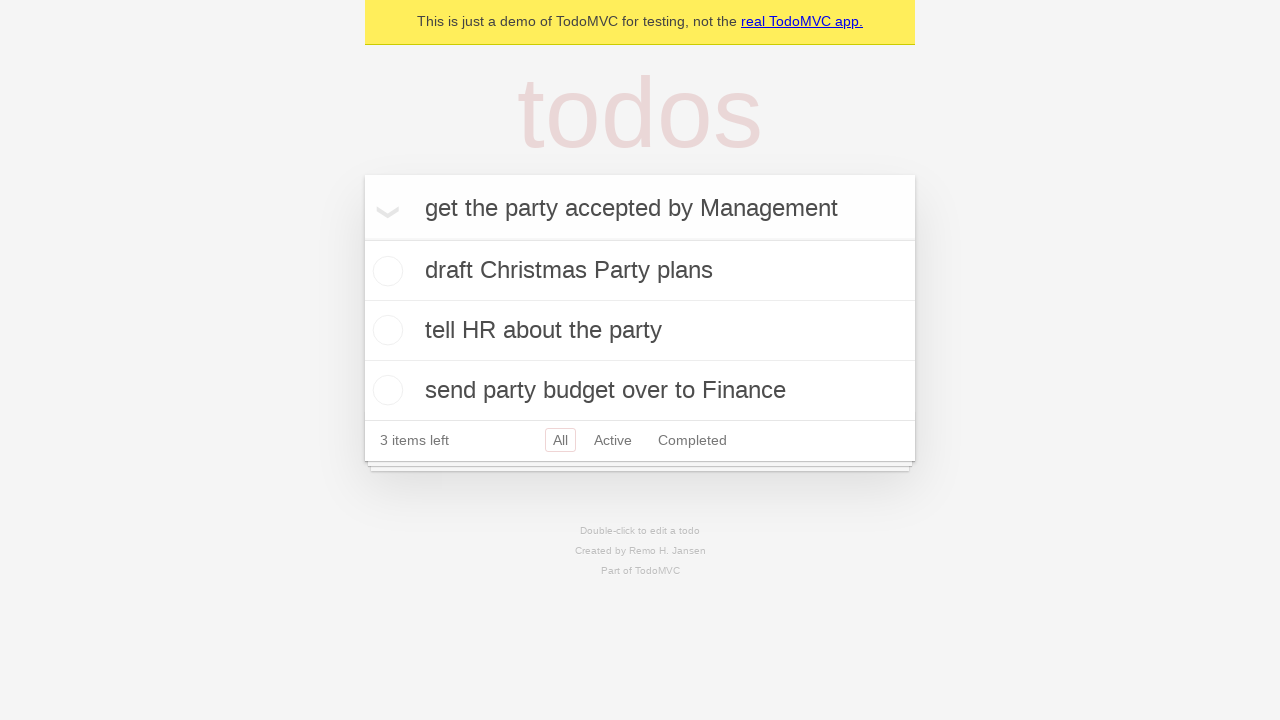

Pressed Enter to create todo 'get the party accepted by Management' on internal:attr=[placeholder="What needs to be done?"i]
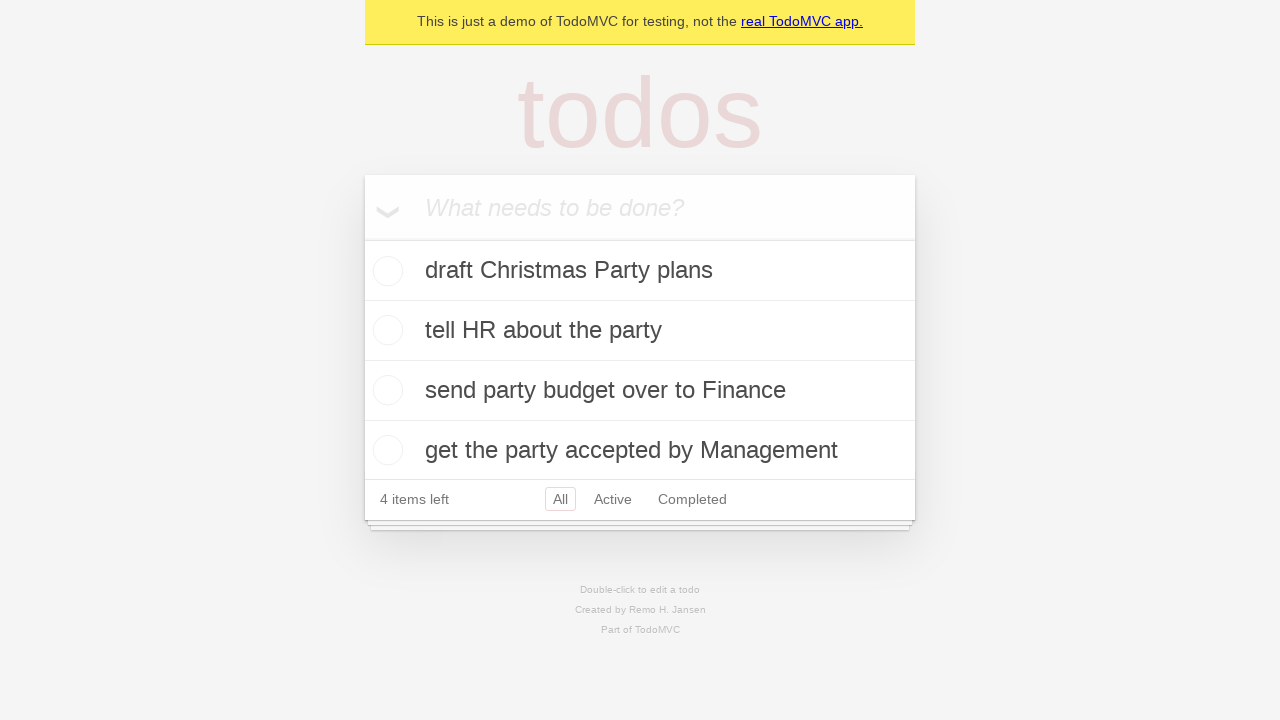

Checked the second todo item at (385, 330) on internal:testid=[data-testid="todo-item"s] >> nth=1 >> internal:role=checkbox
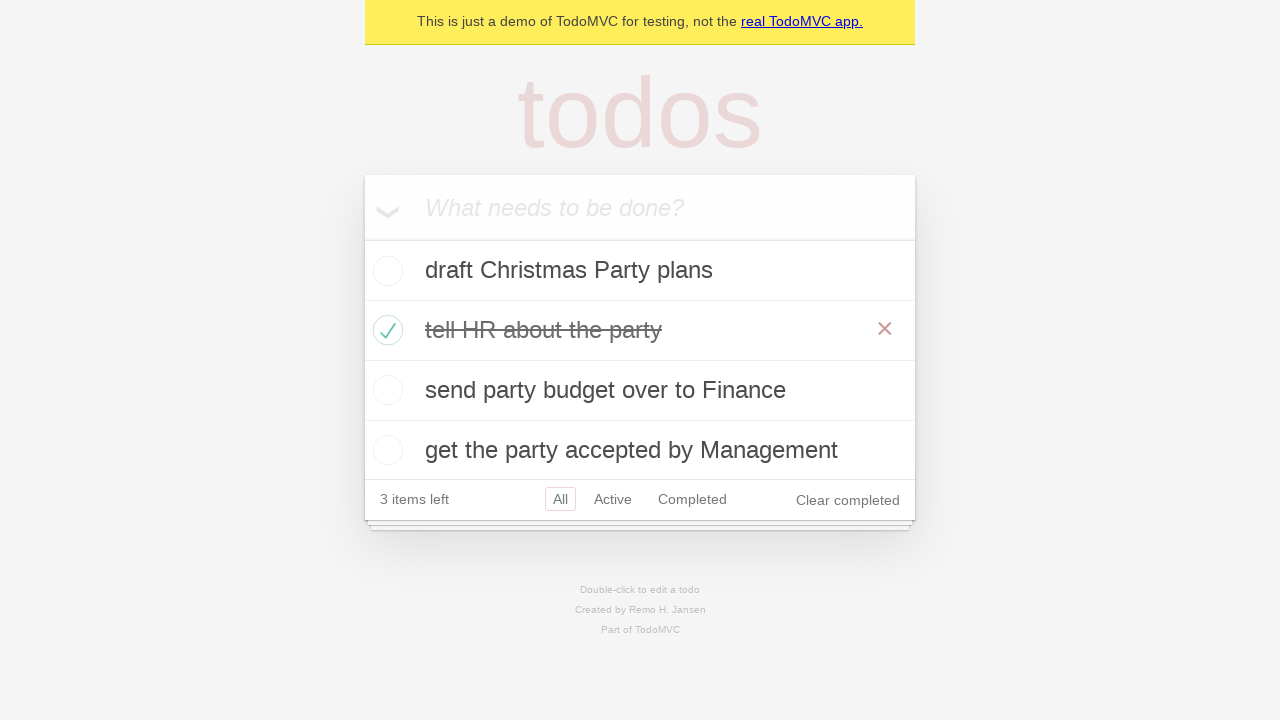

Clicked 'Active' filter link at (613, 499) on internal:role=link[name="Active"i]
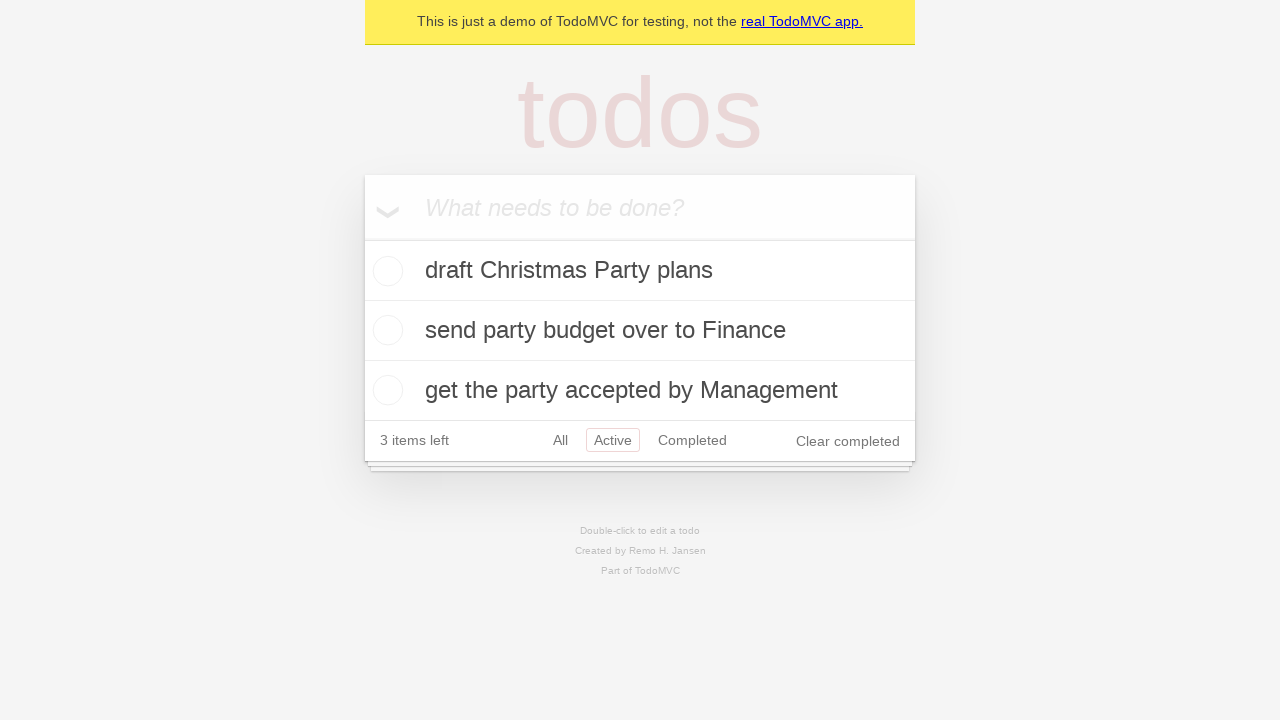

Clicked 'Completed' filter link at (692, 440) on internal:role=link[name="Completed"i]
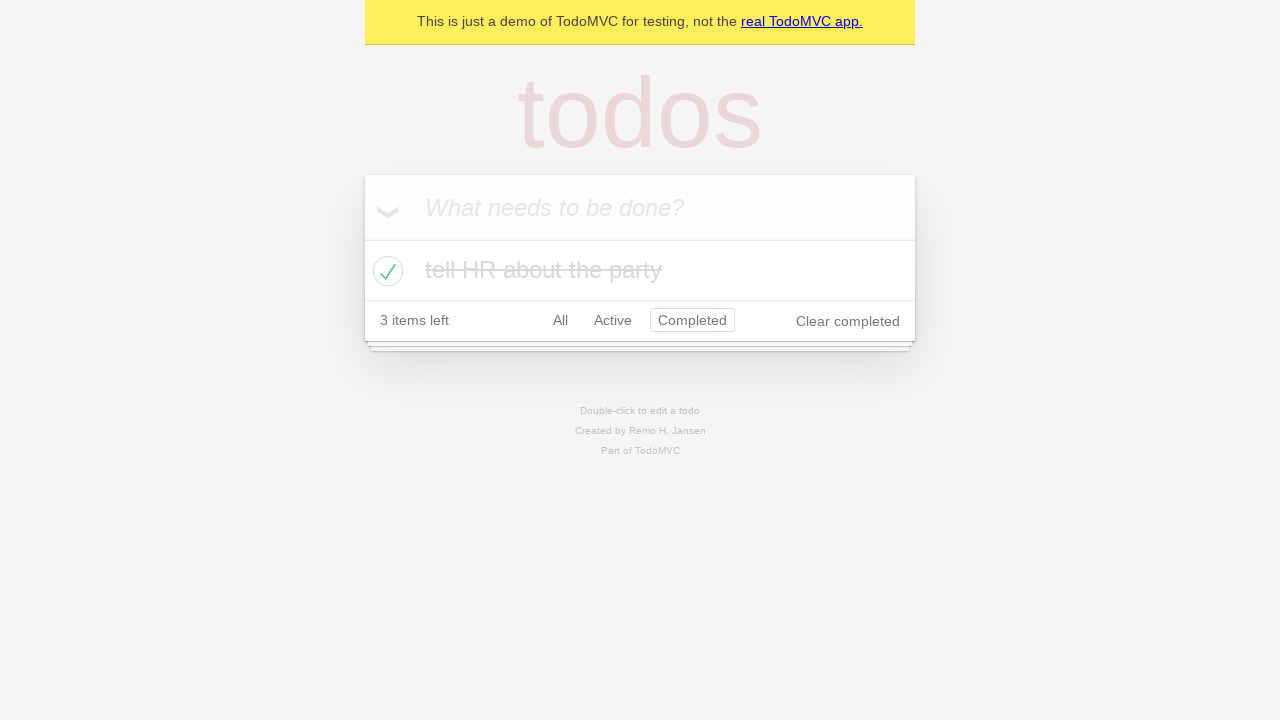

Clicked 'All' filter link to display all items at (560, 320) on internal:role=link[name="All"i]
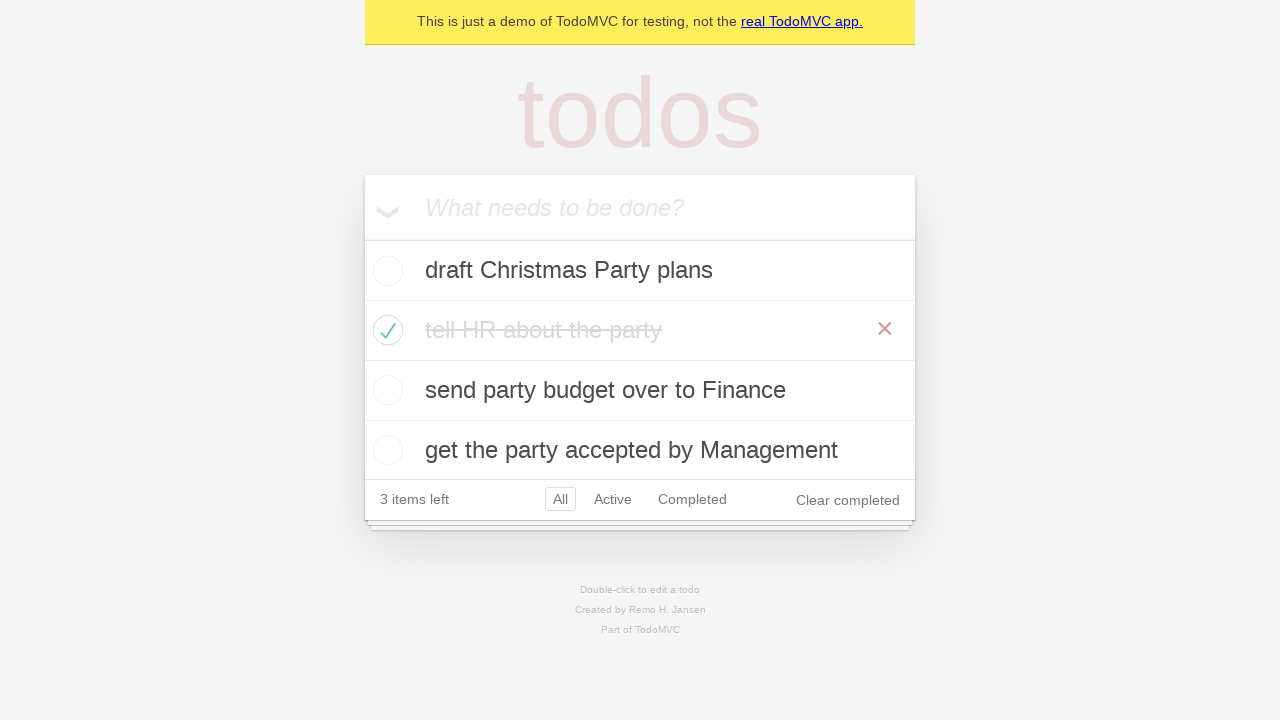

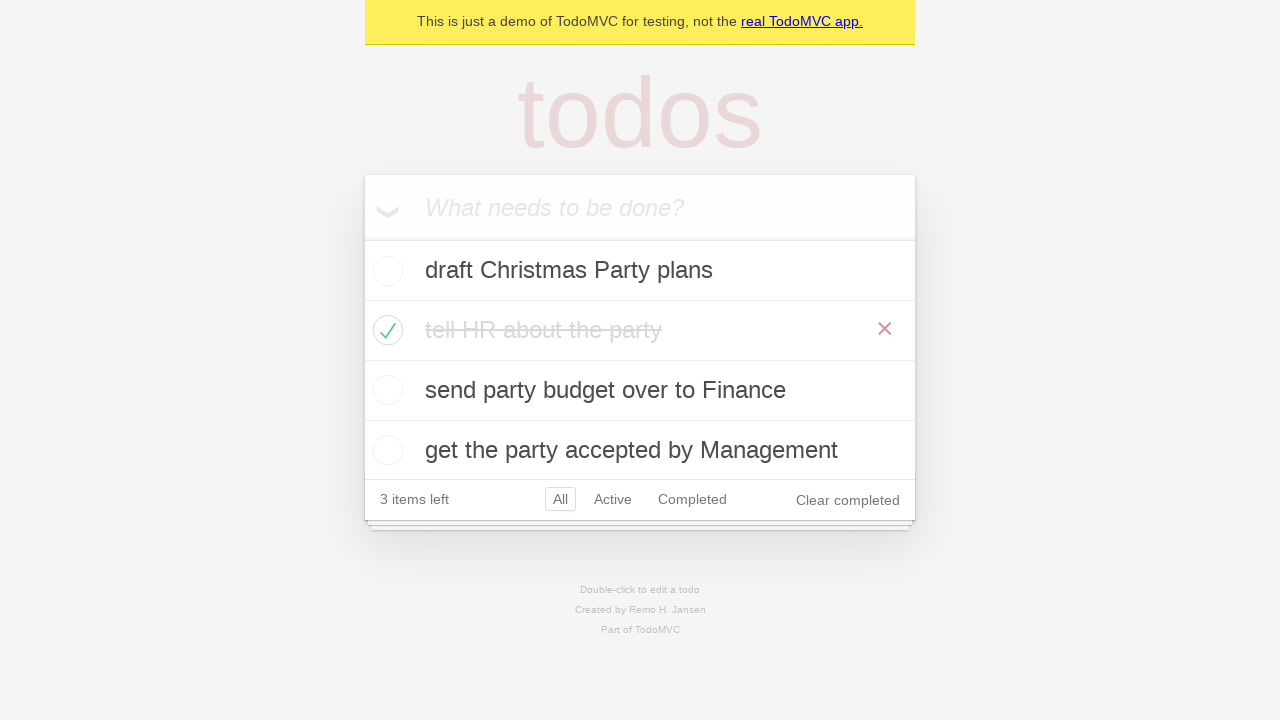